Tests alert popup handling by navigating to alert demo page, triggering a confirmation dialog, and dismissing it

Starting URL: http://demo.automationtesting.in/Alerts.html

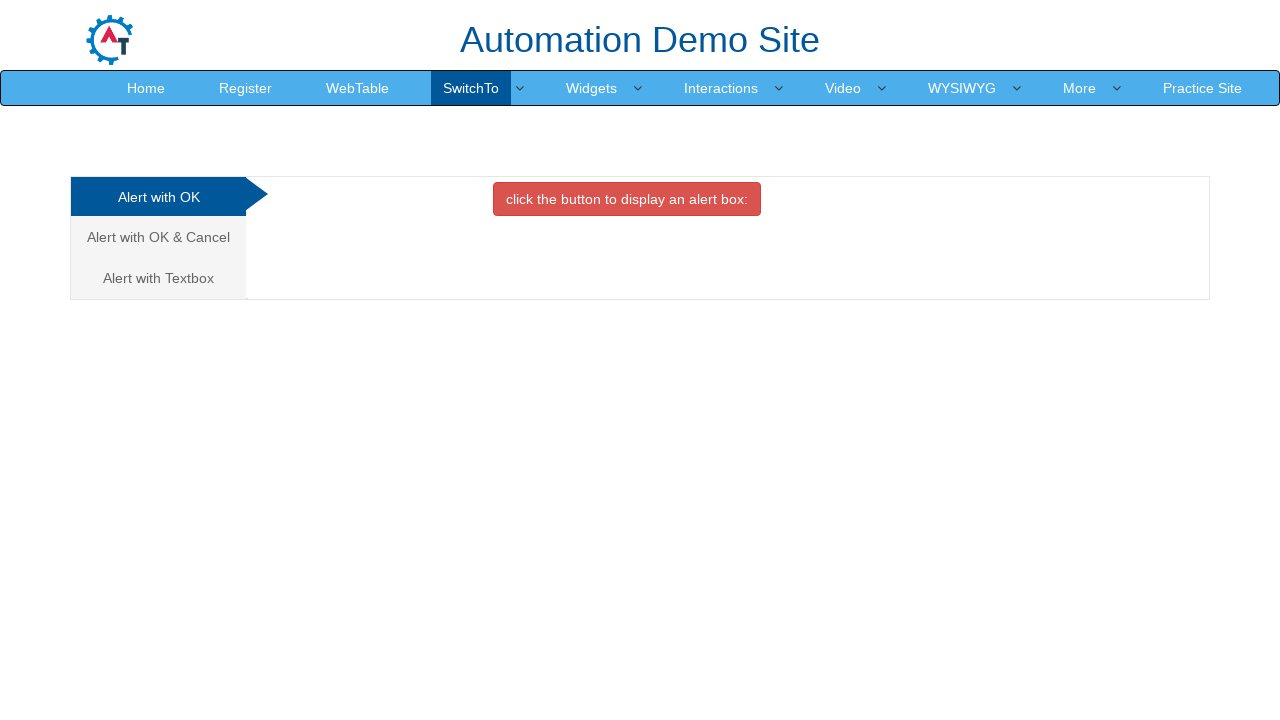

Clicked on 'Alert with OK & Cancel' link to switch to that tab at (158, 237) on text='Alert with OK & Cancel'
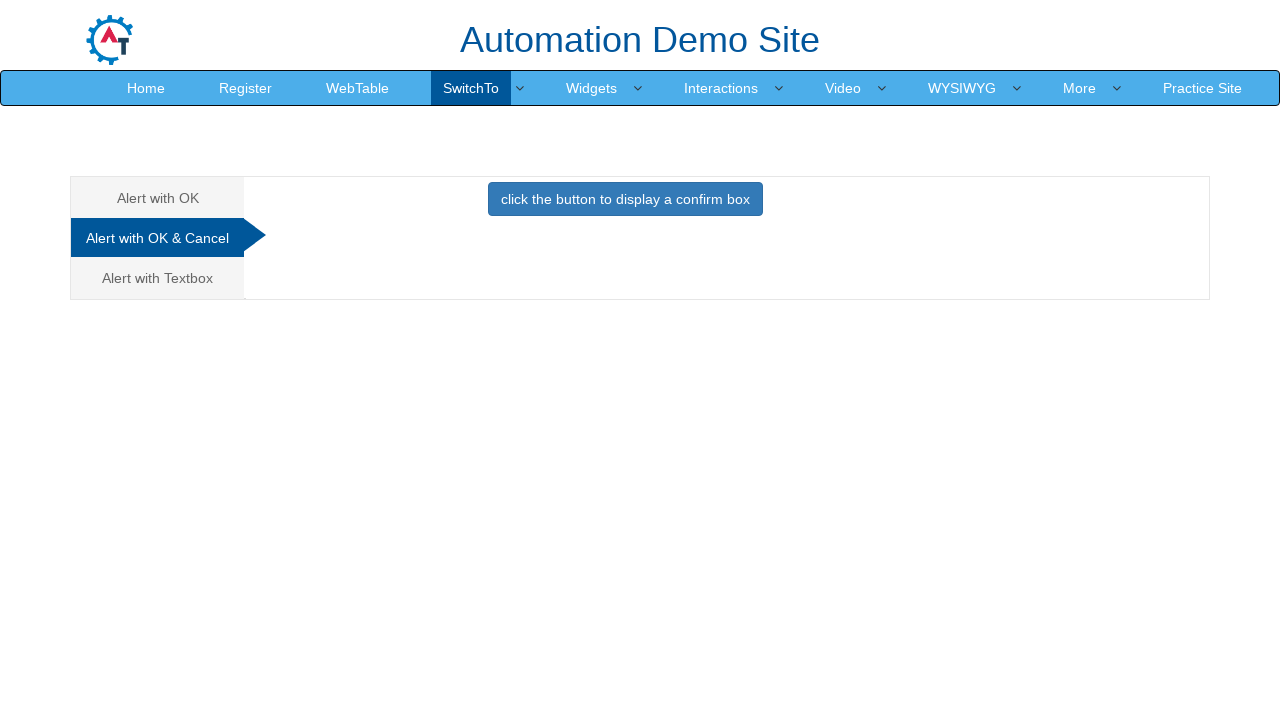

Clicked button to display confirm box at (625, 199) on button:has-text('click the button to display a confirm box')
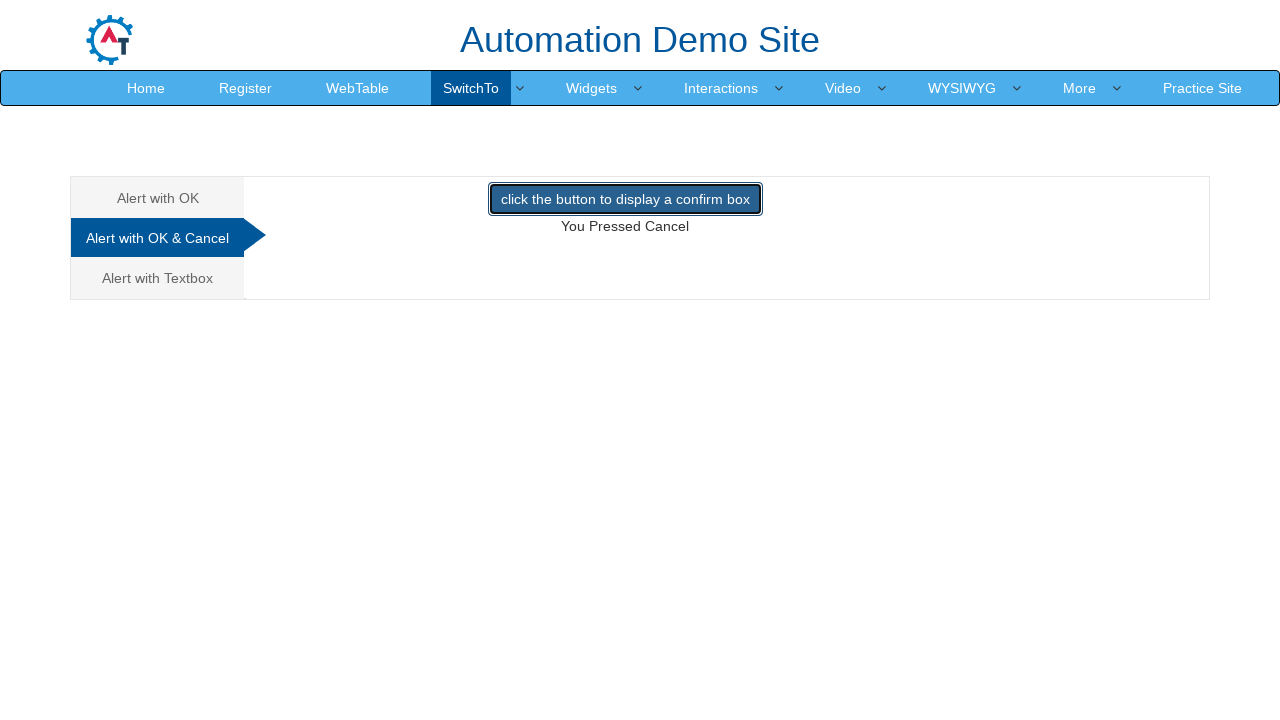

Set up dialog handler to dismiss confirmation dialogs
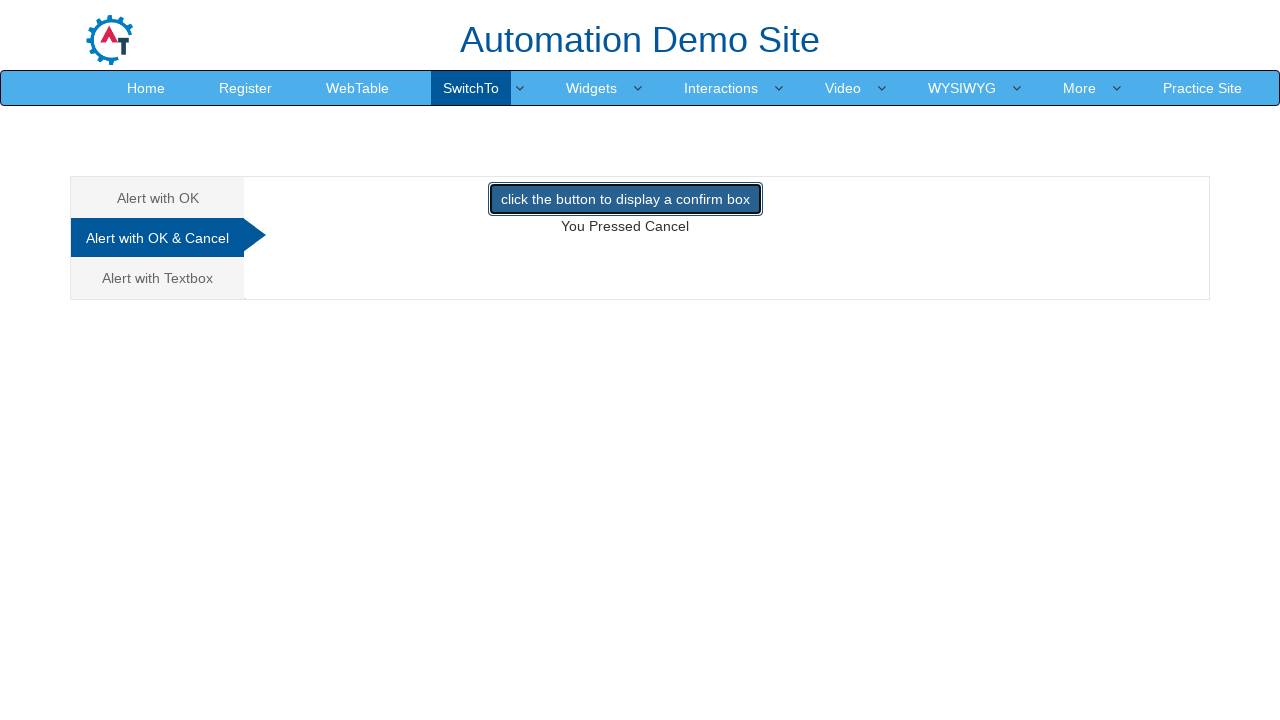

Verified result message is displayed after dismissing dialog
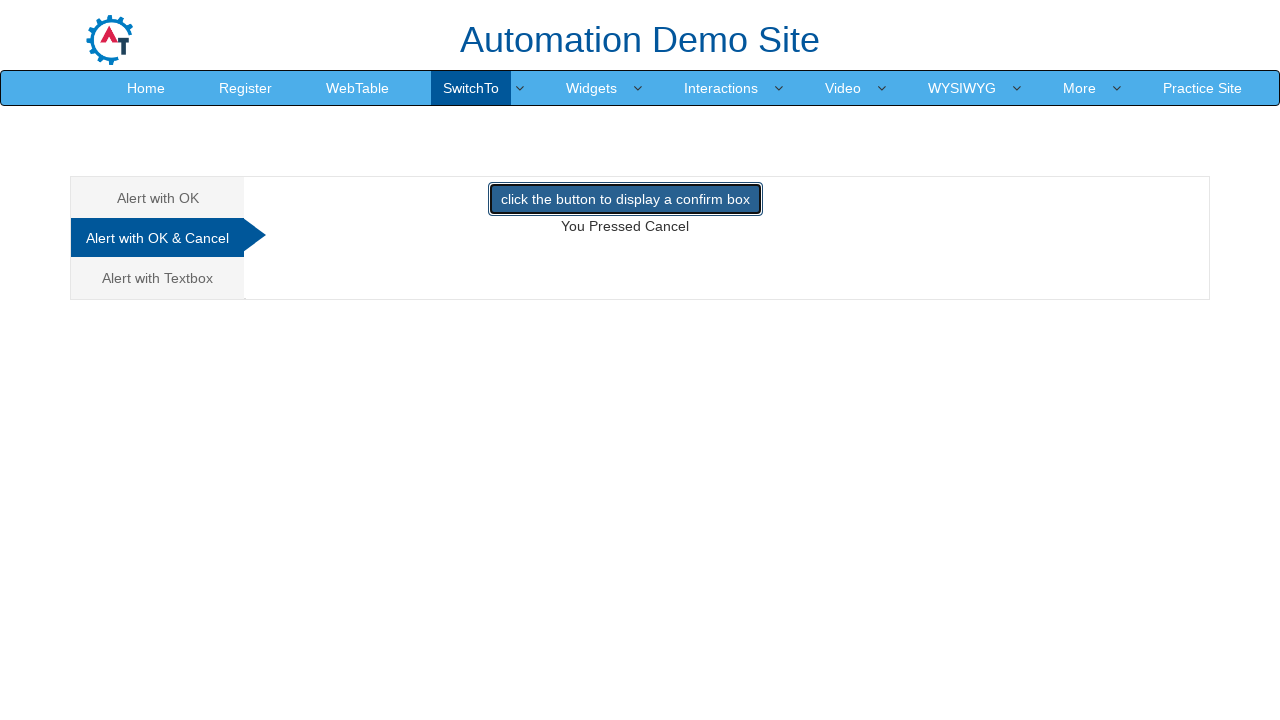

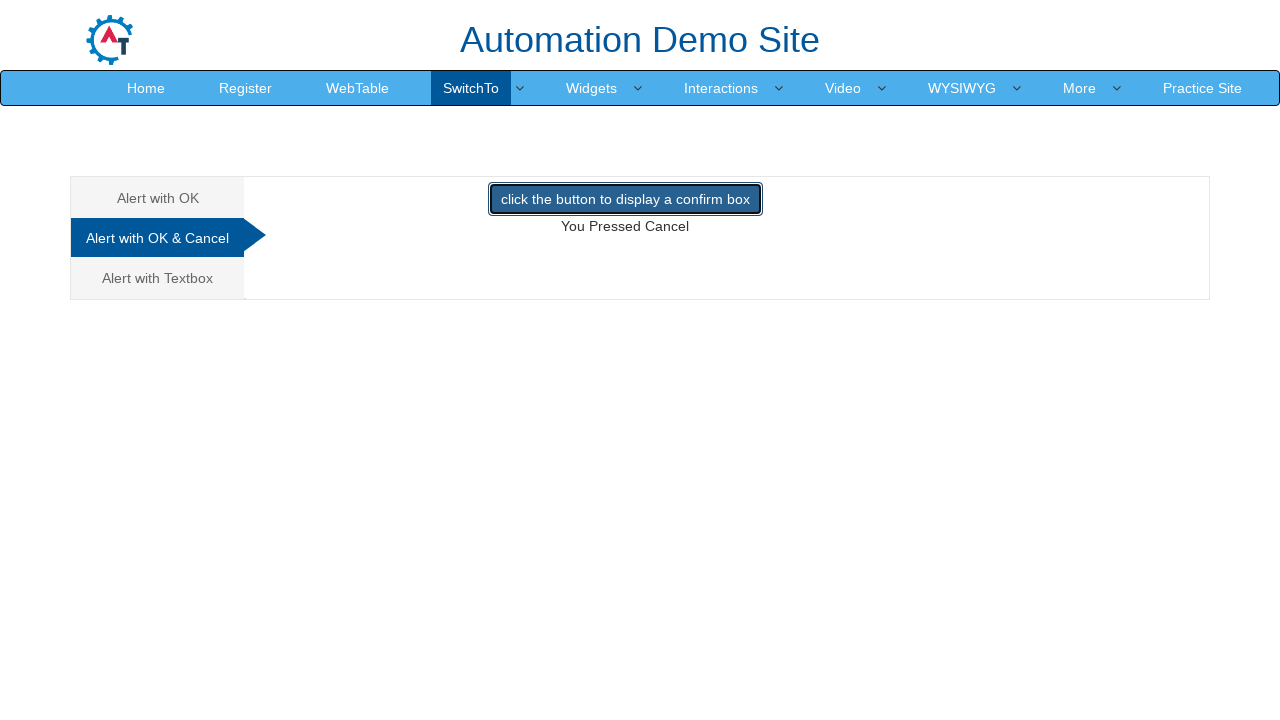